Tests scrolling functionality by scrolling down to a specific element using Actions moveToElement, then scrolling back up using PAGE_UP keys

Starting URL: https://practice.cydeo.com/

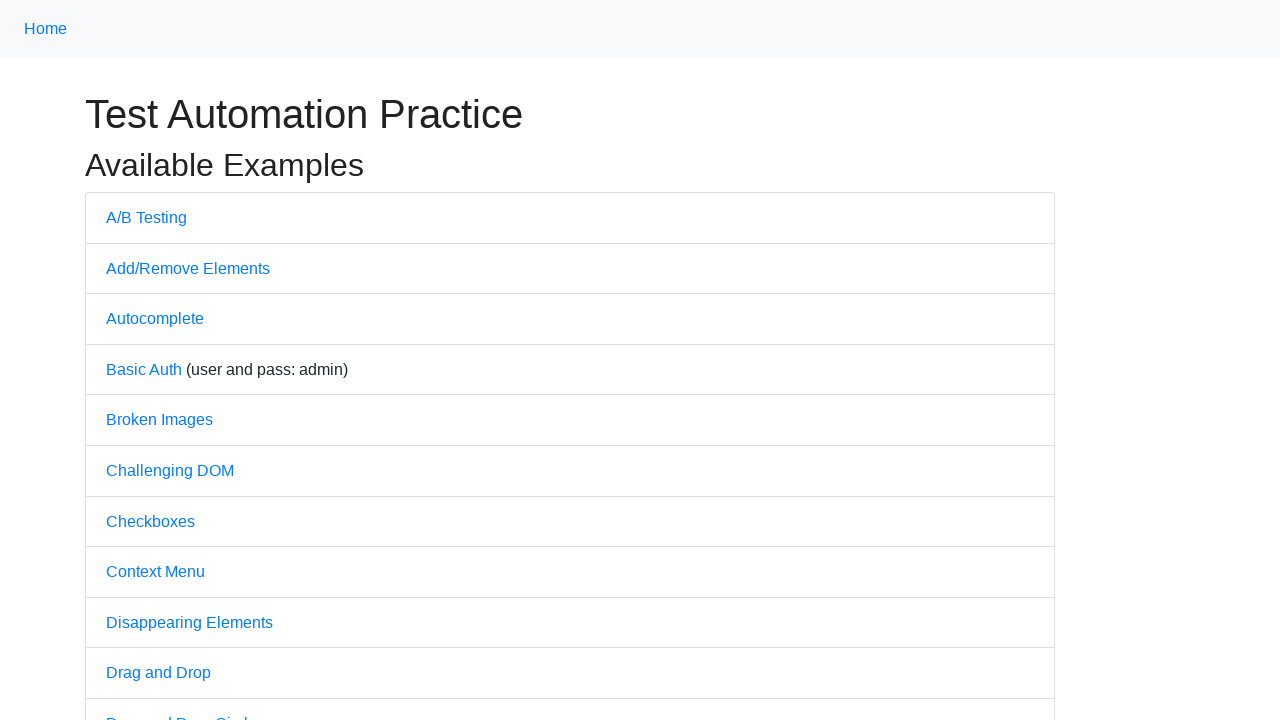

Located CYDEO link element
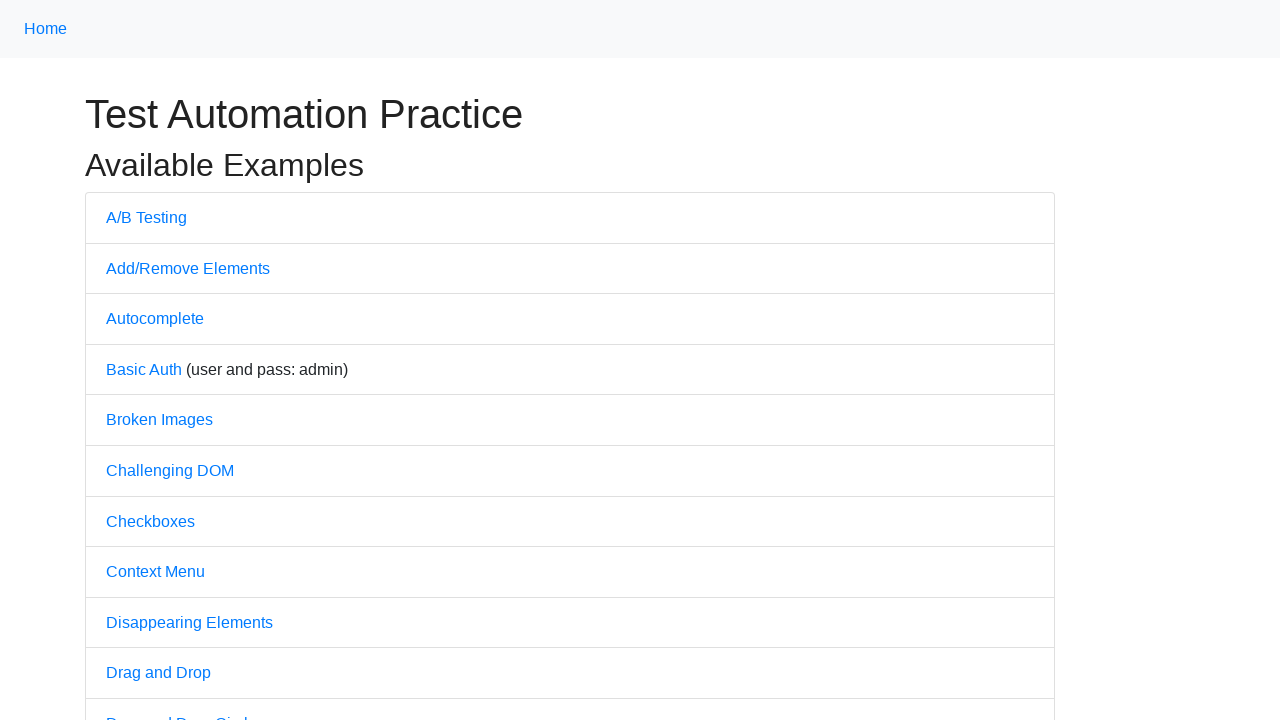

Scrolled down to CYDEO link using scroll_into_view_if_needed()
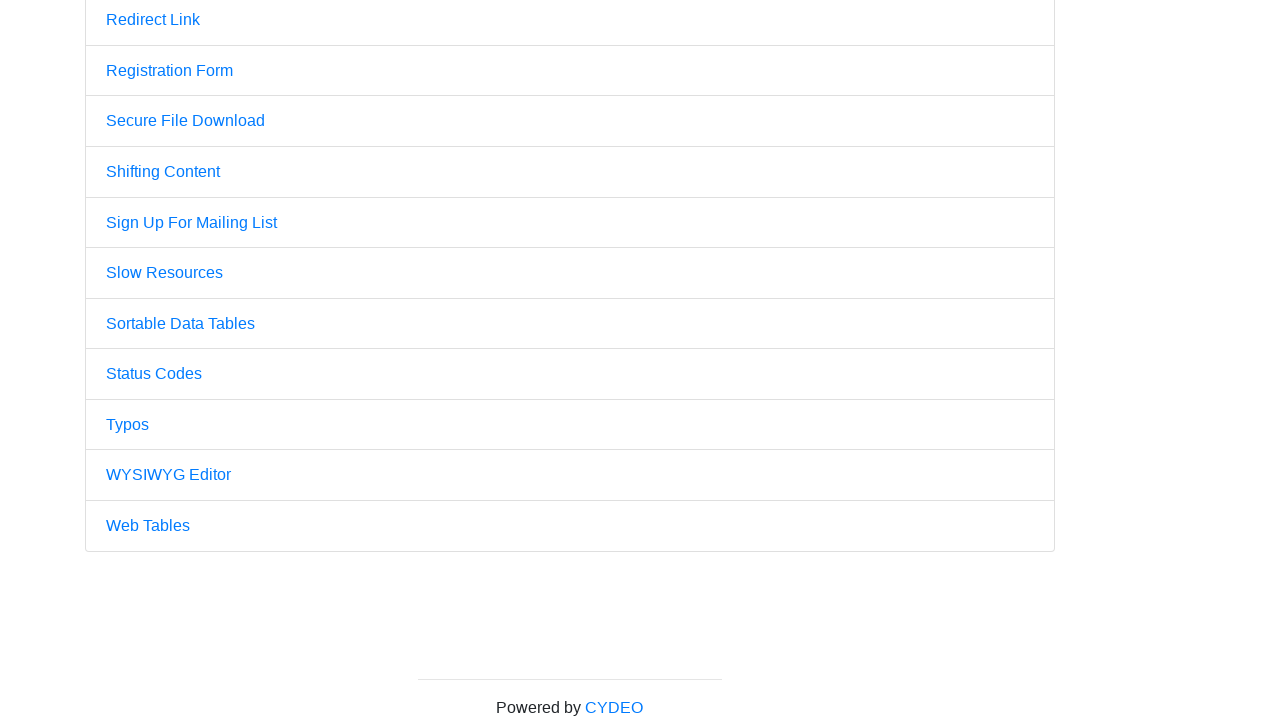

Pressed PageUp key to scroll back up (first press)
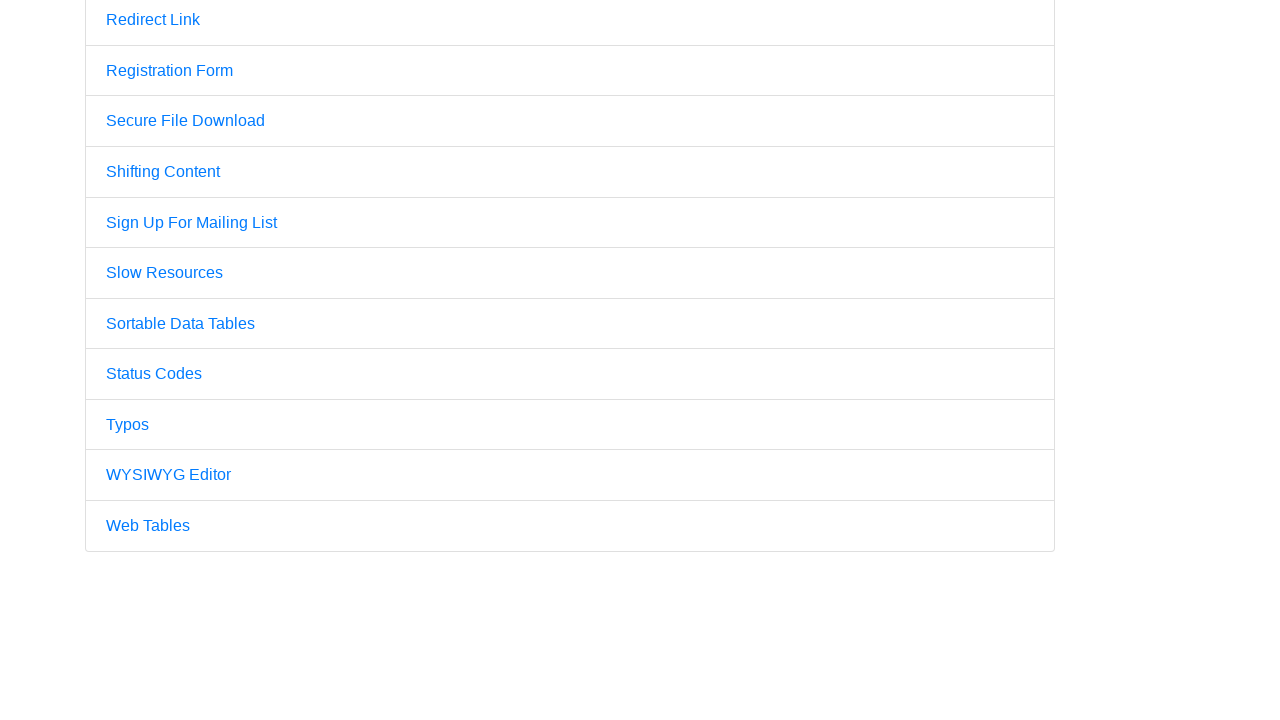

Pressed PageUp key to scroll back up (second press)
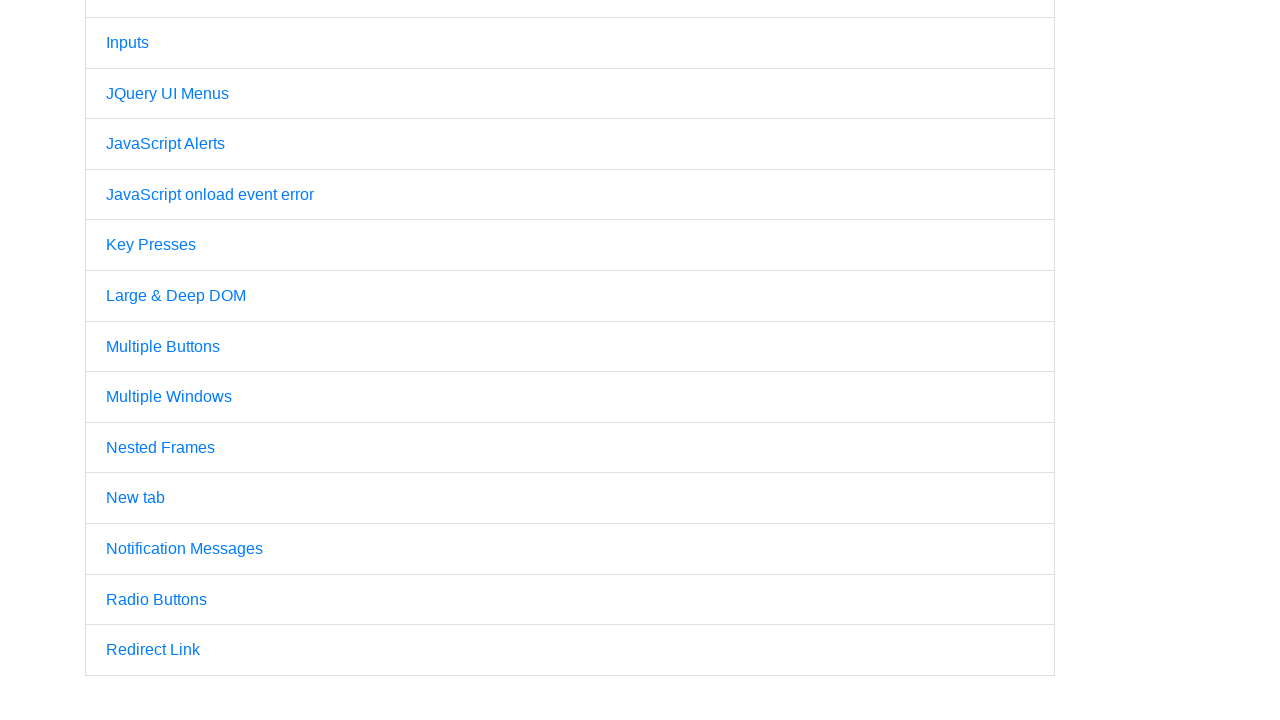

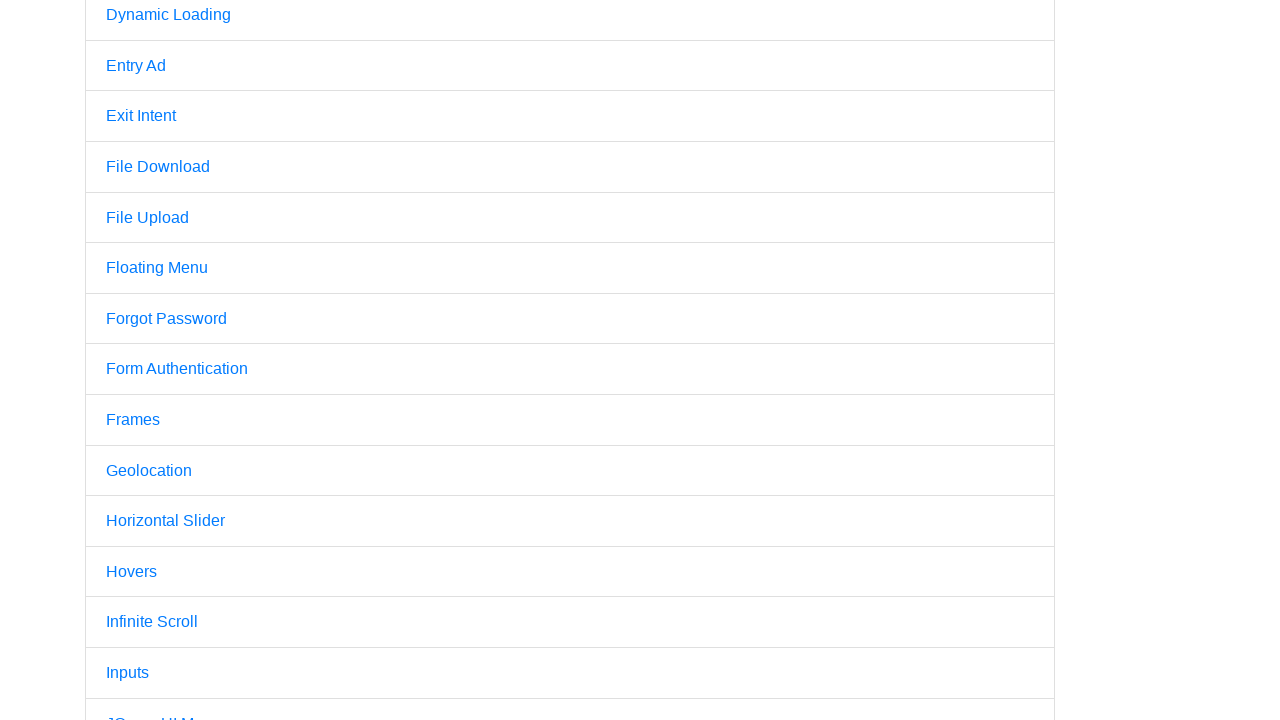